Tests dropdown selection functionality by selecting an option from a dropdown menu

Starting URL: https://www.globalsqa.com/demo-site/select-dropdown-menu/

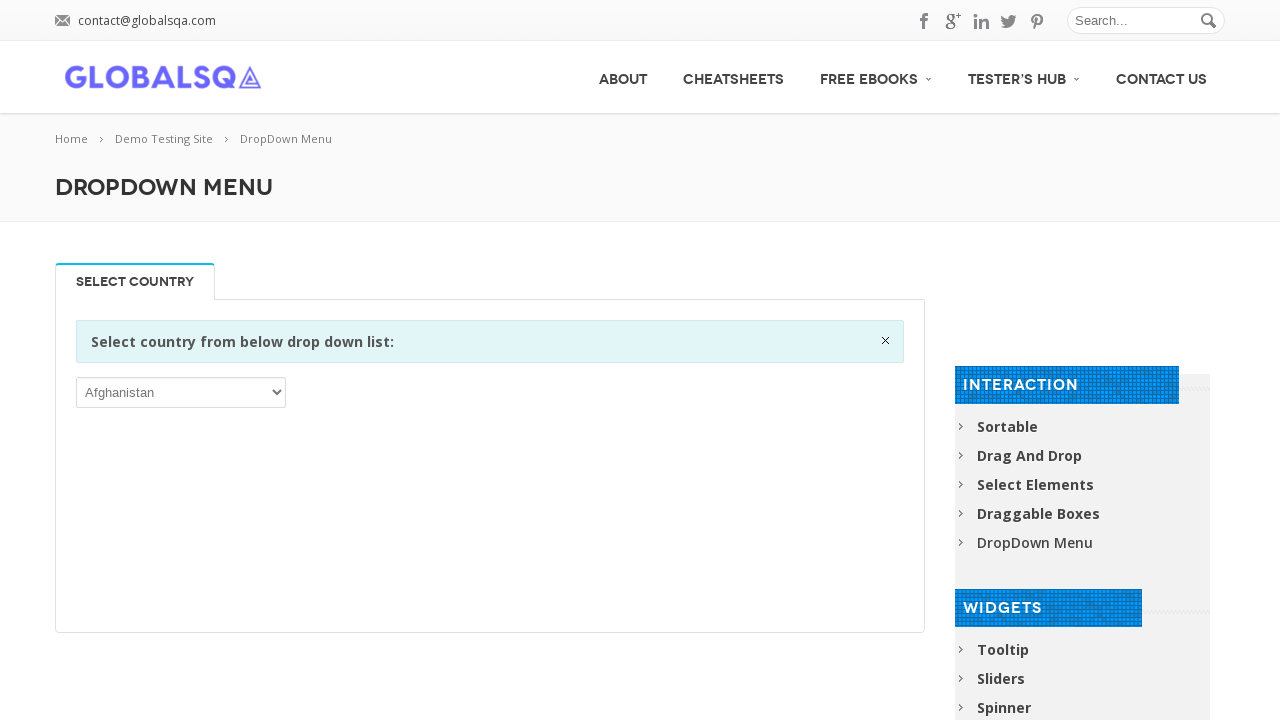

Located the dropdown menu element
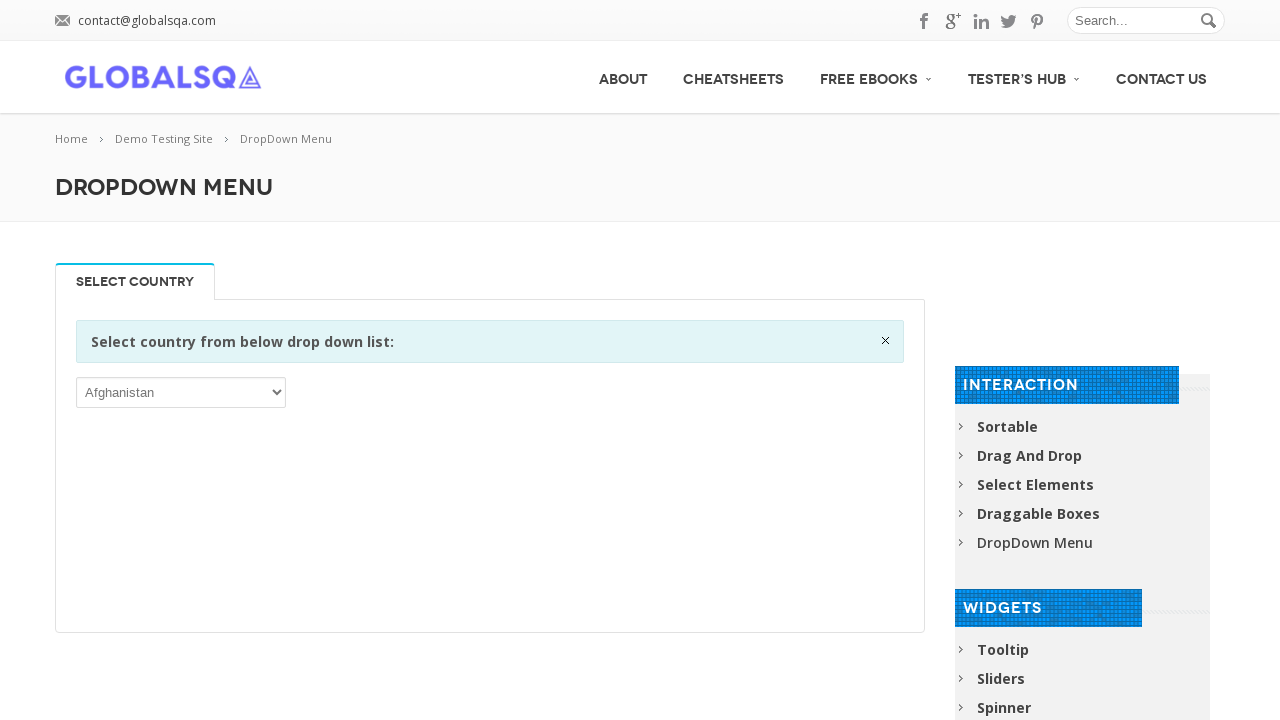

Selected option at index 1 from the dropdown menu on select >> nth=0
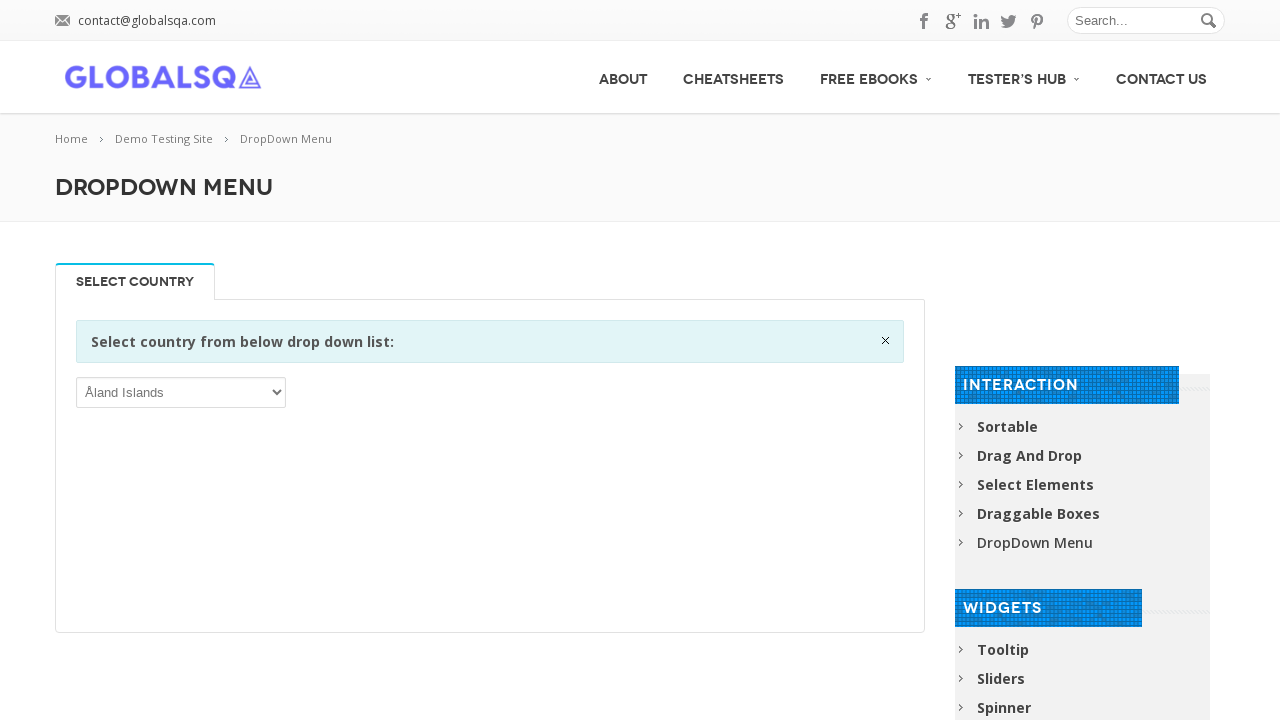

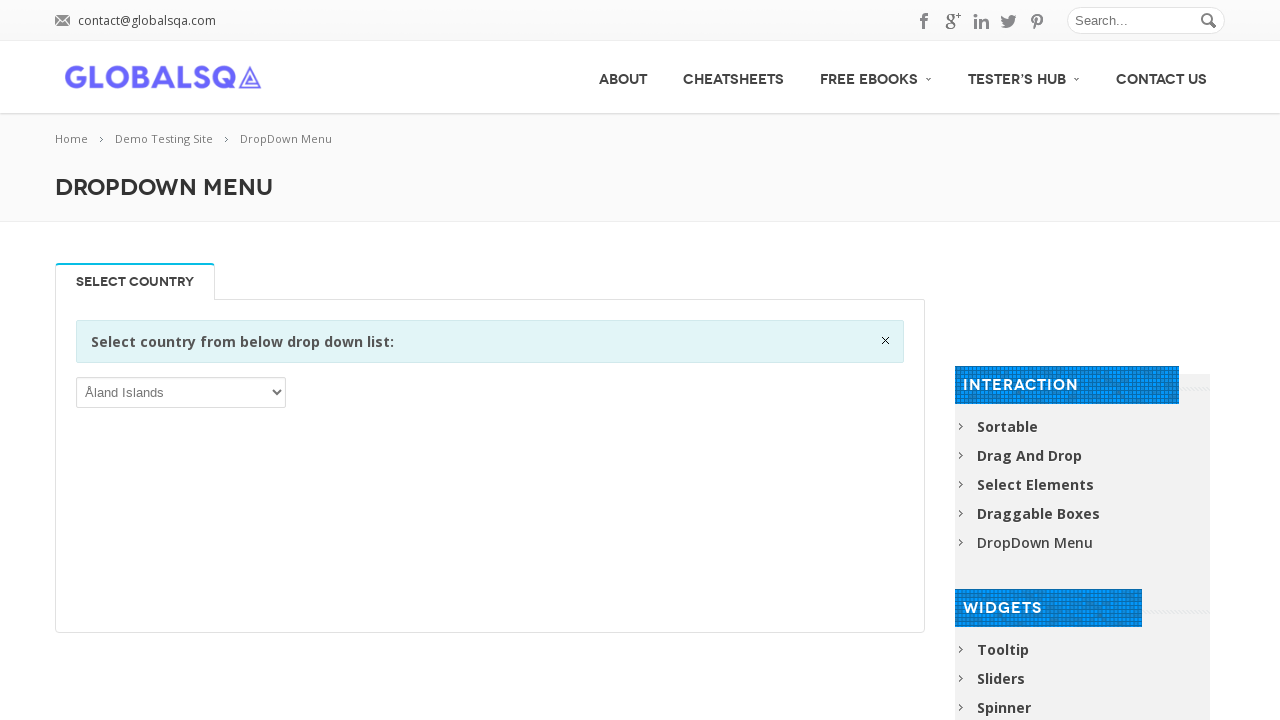